Tests that the complete-all checkbox updates state when individual items are completed or cleared.

Starting URL: https://demo.playwright.dev/todomvc

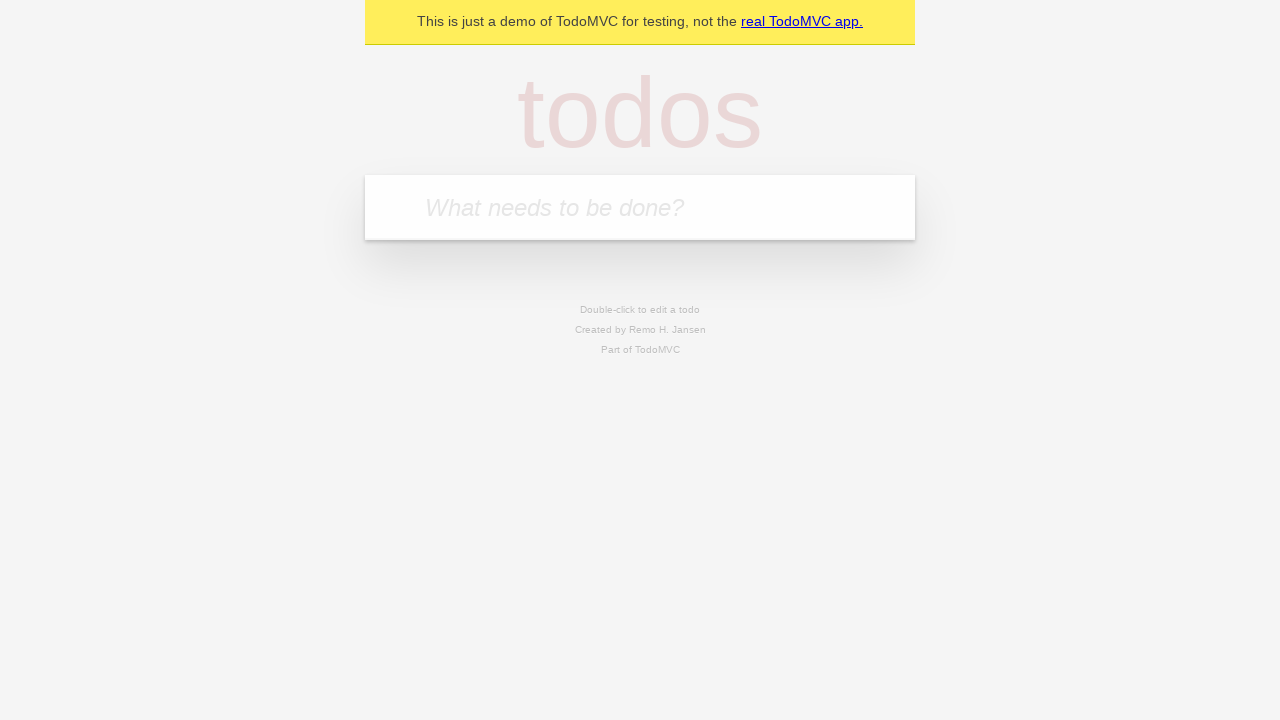

Filled todo input with 'buy some cheese' on internal:attr=[placeholder="What needs to be done?"i]
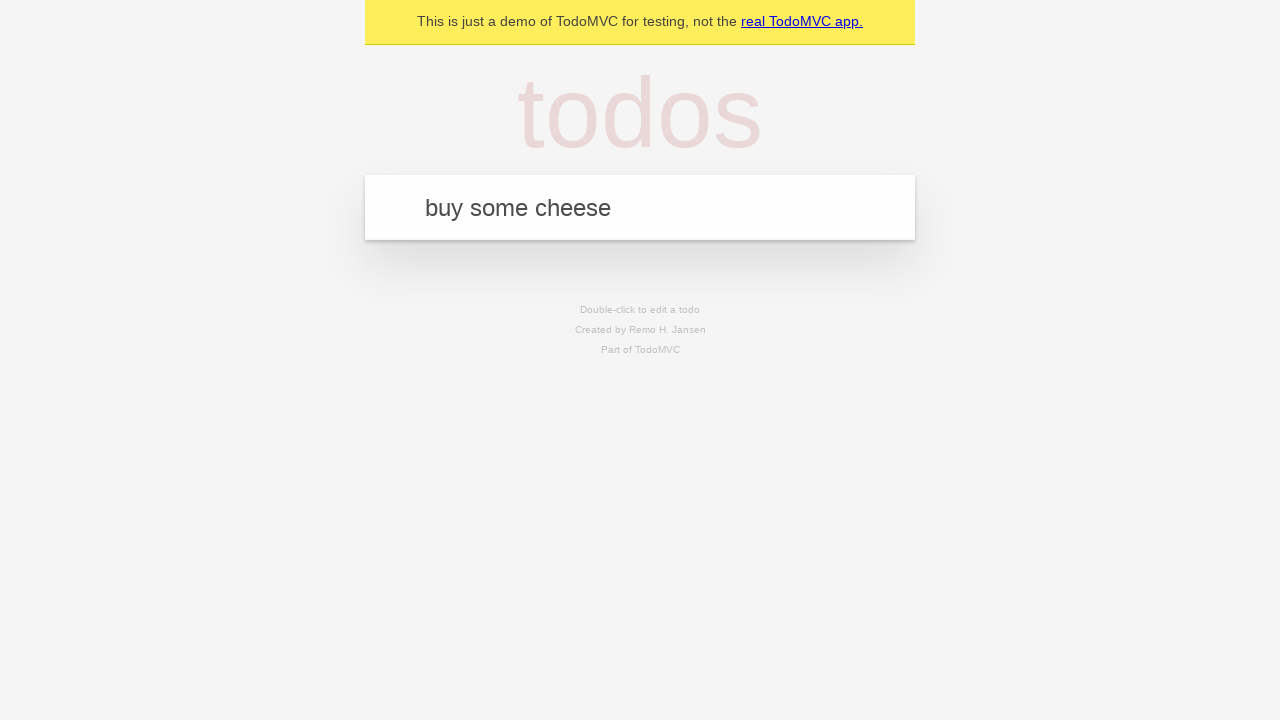

Pressed Enter to create first todo item on internal:attr=[placeholder="What needs to be done?"i]
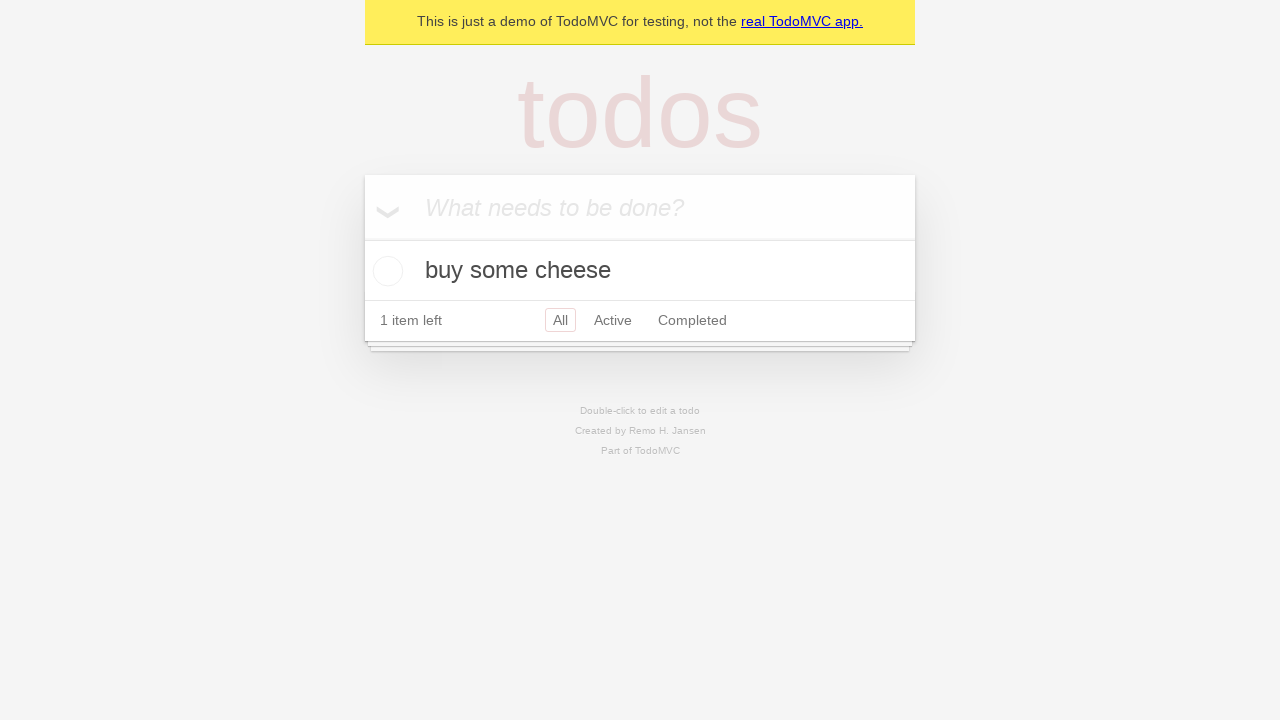

Filled todo input with 'feed the cat' on internal:attr=[placeholder="What needs to be done?"i]
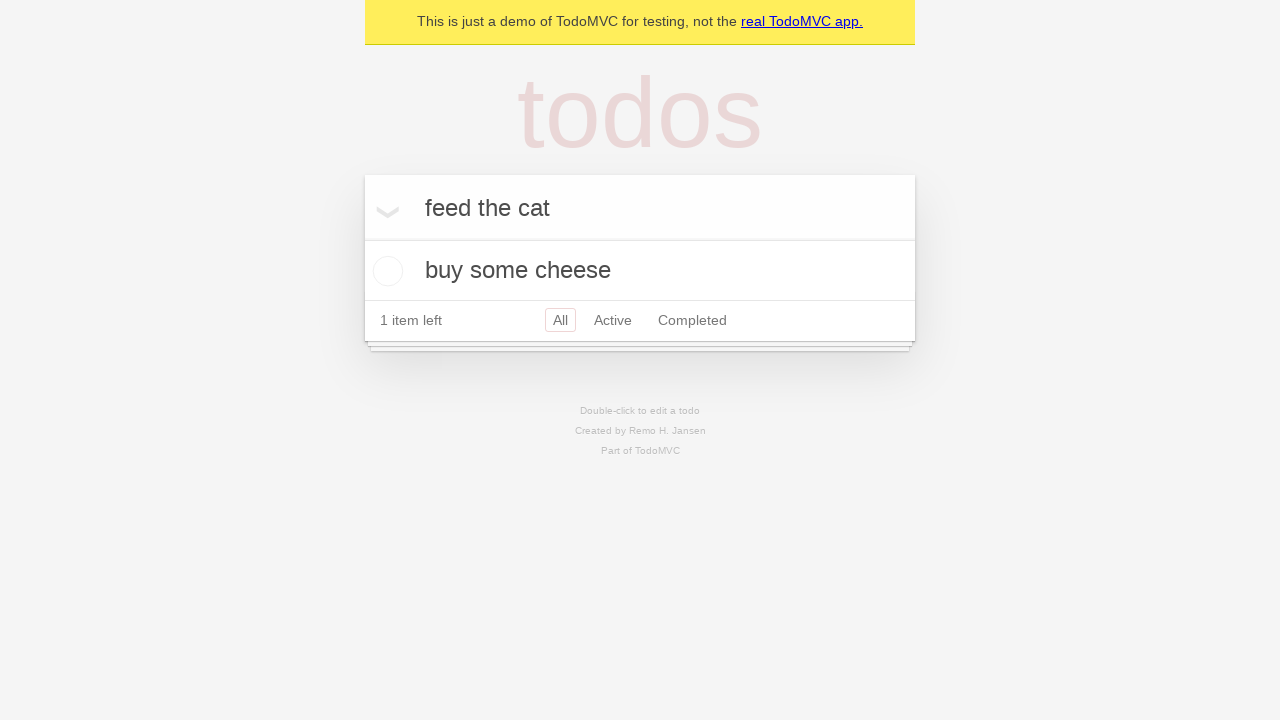

Pressed Enter to create second todo item on internal:attr=[placeholder="What needs to be done?"i]
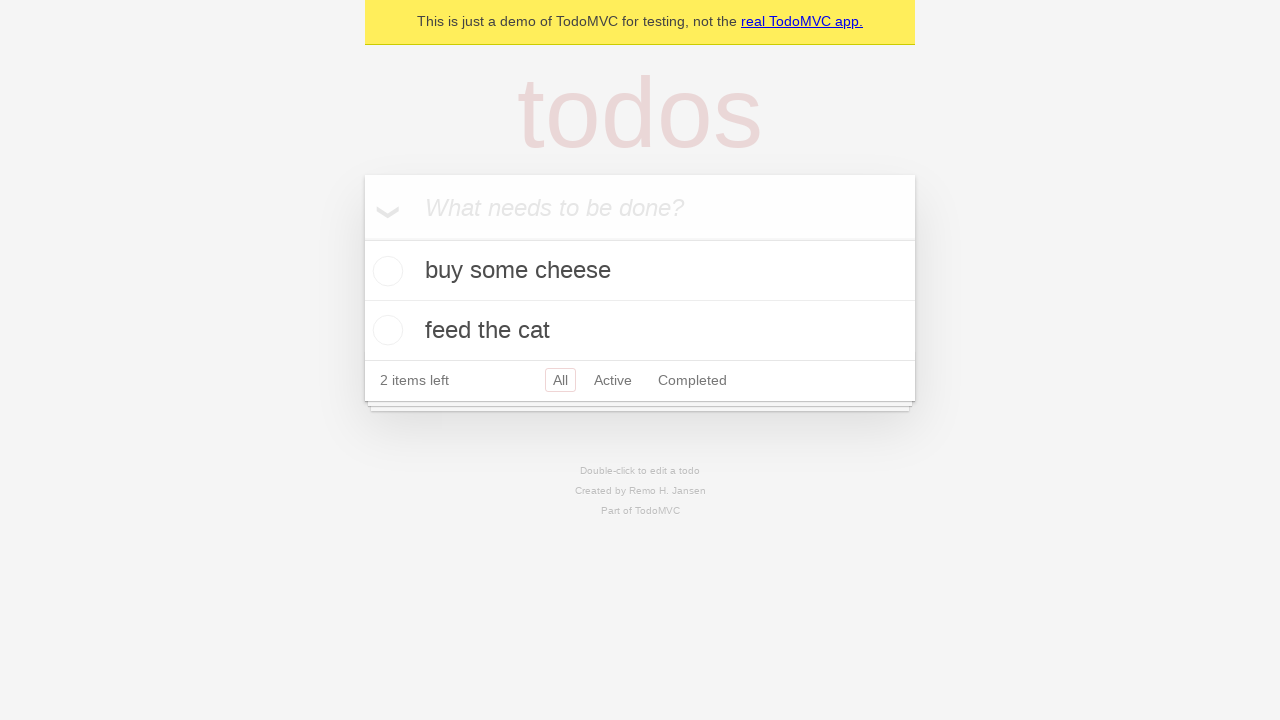

Filled todo input with 'book a doctors appointment' on internal:attr=[placeholder="What needs to be done?"i]
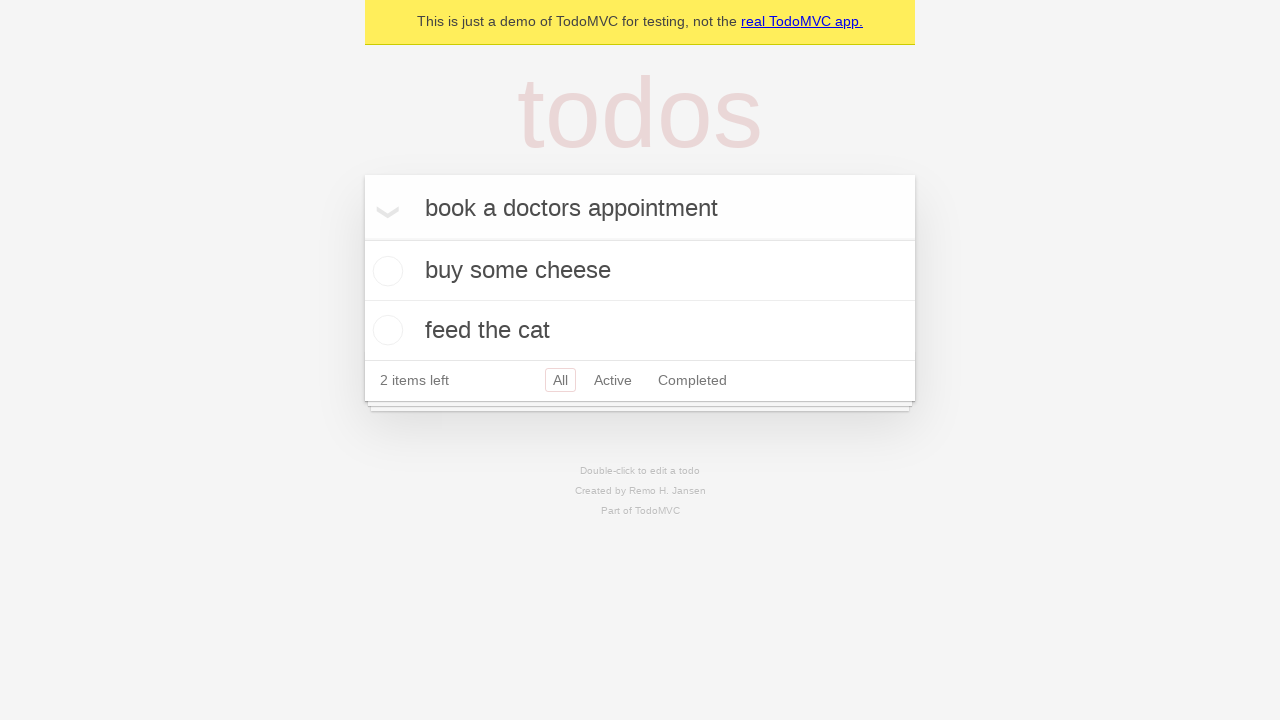

Pressed Enter to create third todo item on internal:attr=[placeholder="What needs to be done?"i]
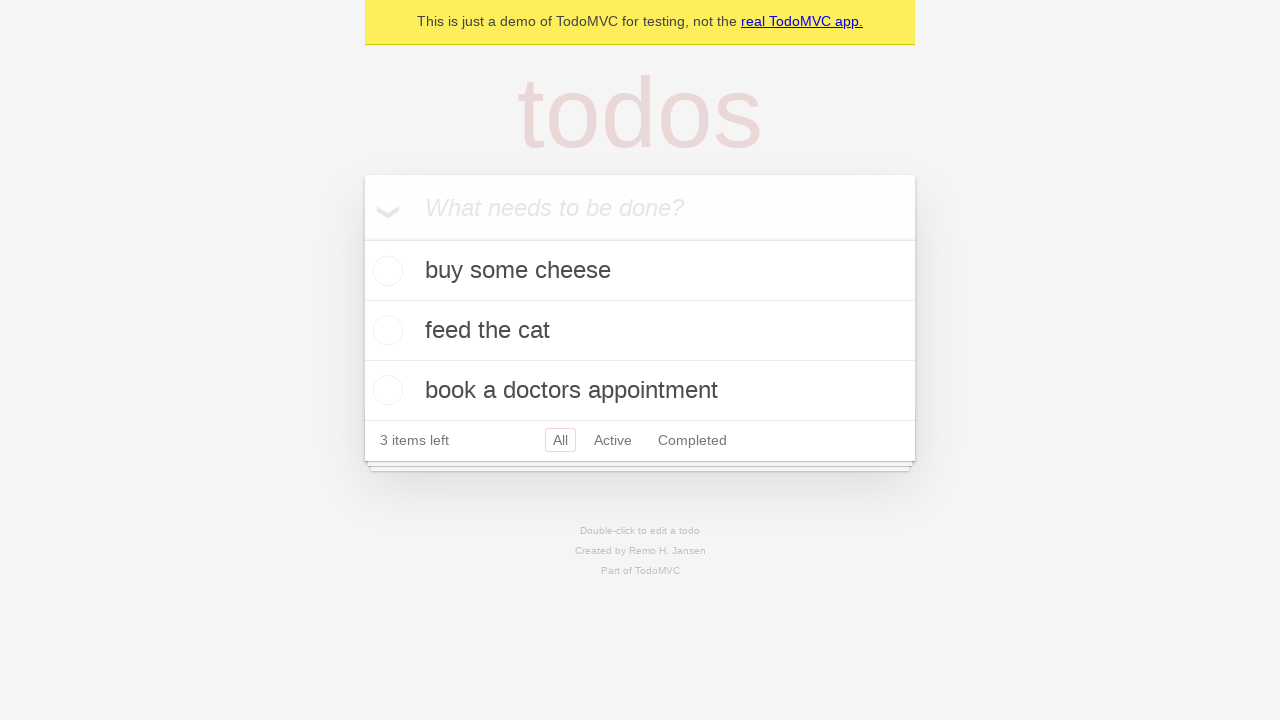

Checked the 'Mark all as complete' checkbox to complete all todos at (362, 238) on internal:label="Mark all as complete"i
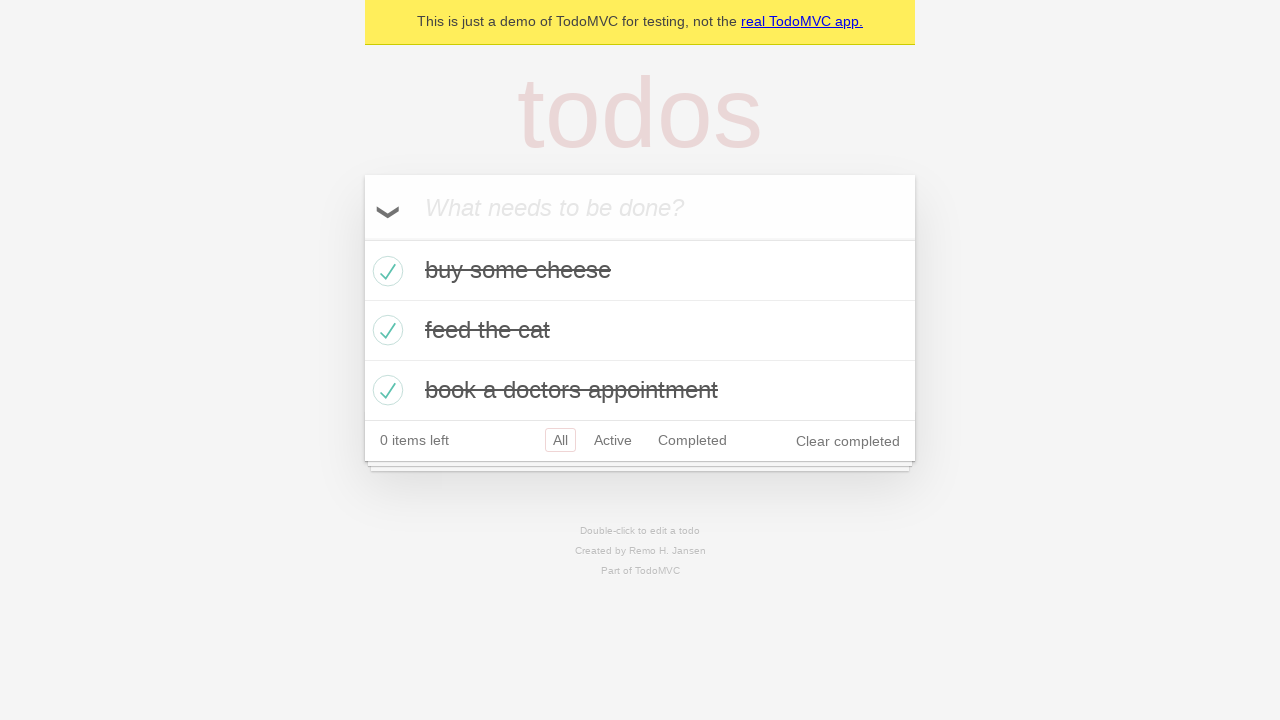

Unchecked the first todo item at (385, 271) on internal:testid=[data-testid="todo-item"s] >> nth=0 >> internal:role=checkbox
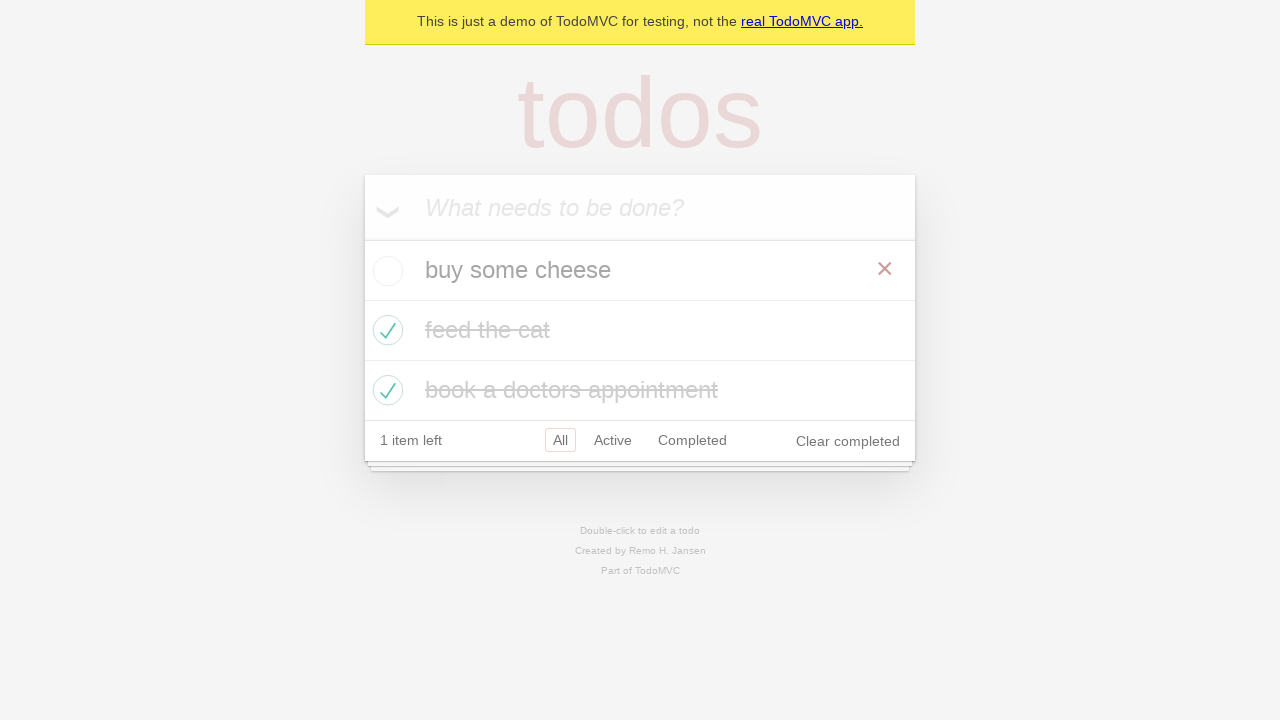

Checked the first todo item again at (385, 271) on internal:testid=[data-testid="todo-item"s] >> nth=0 >> internal:role=checkbox
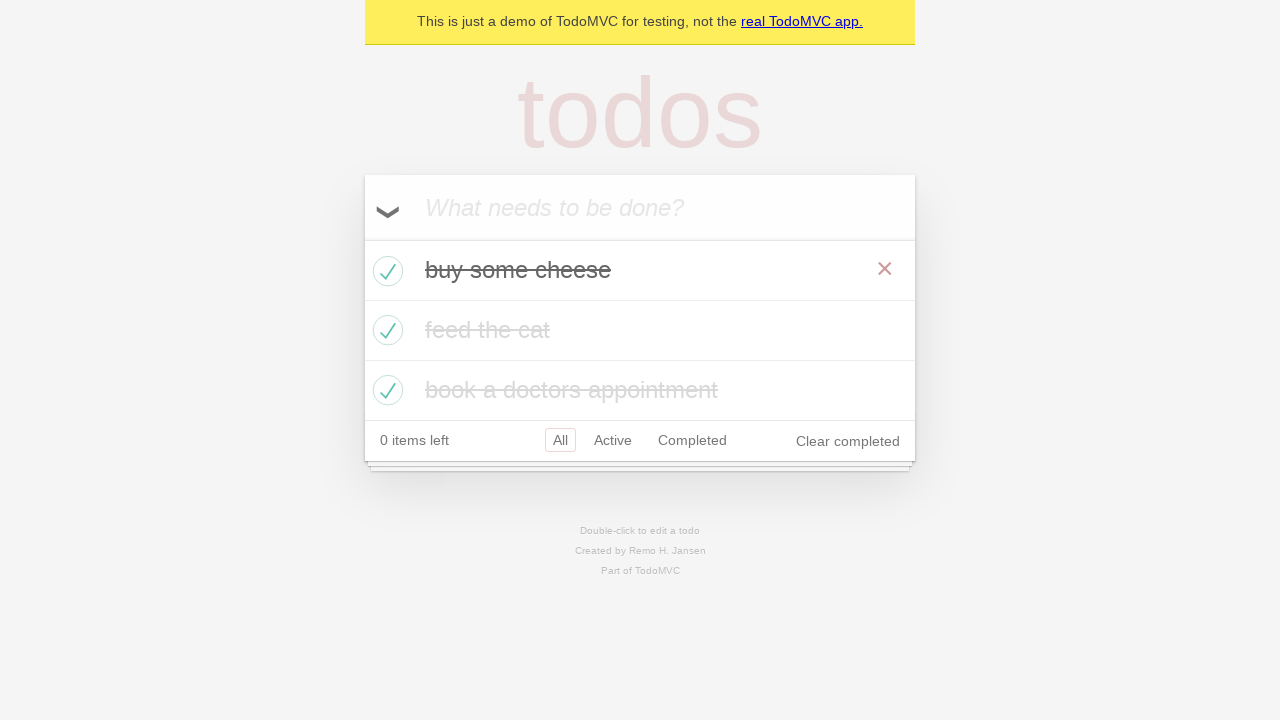

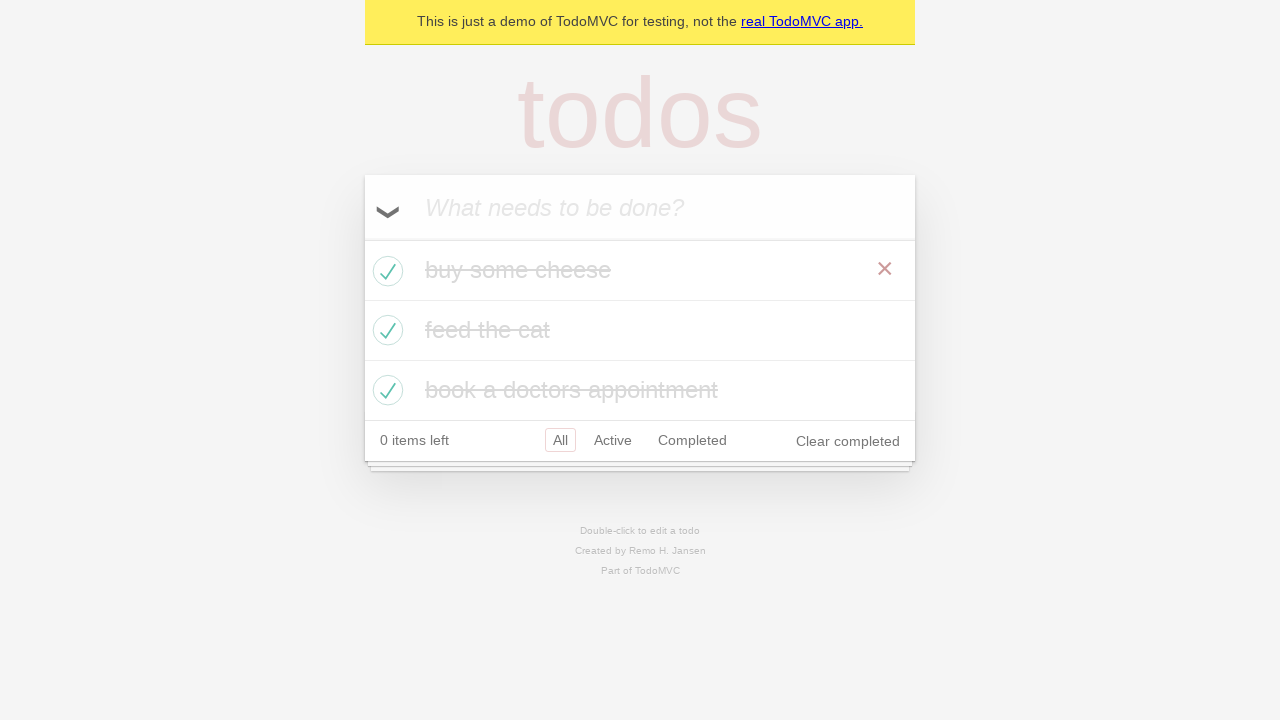